Adds multiple items to cart, applies a promo code, and proceeds through checkout on an e-commerce site

Starting URL: https://rahulshettyacademy.com/seleniumPractise

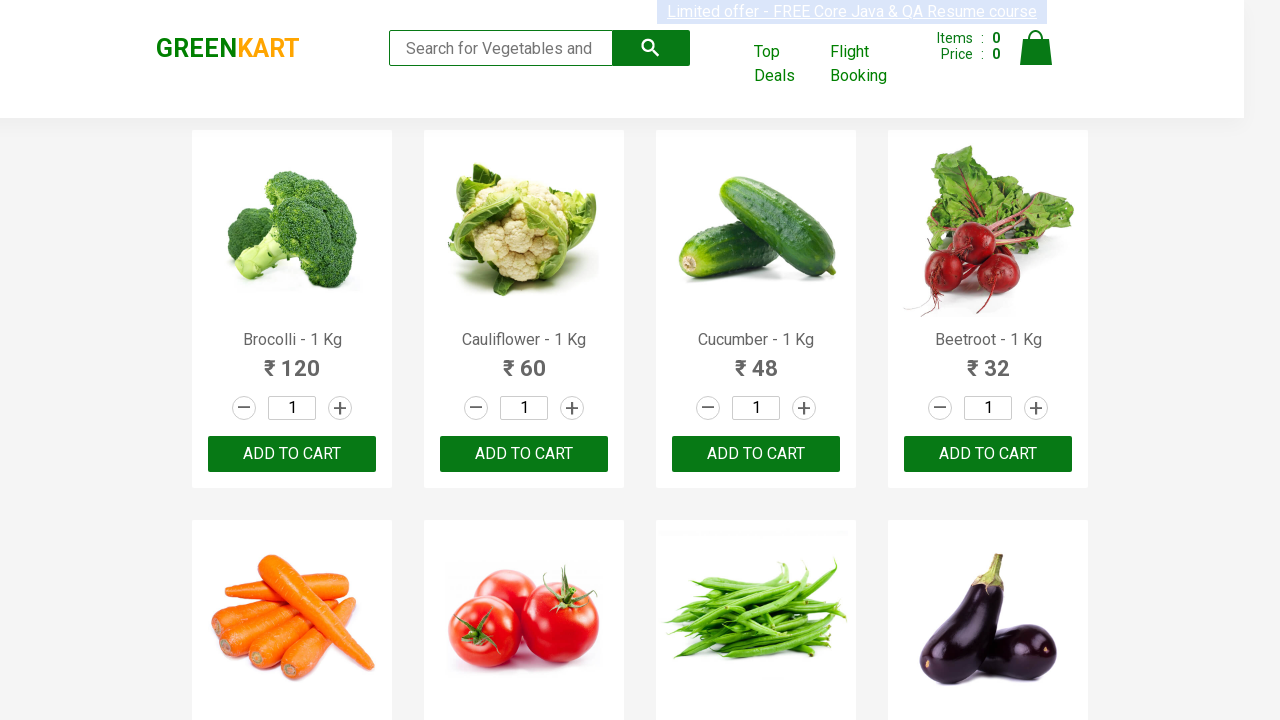

Navigated to e-commerce site
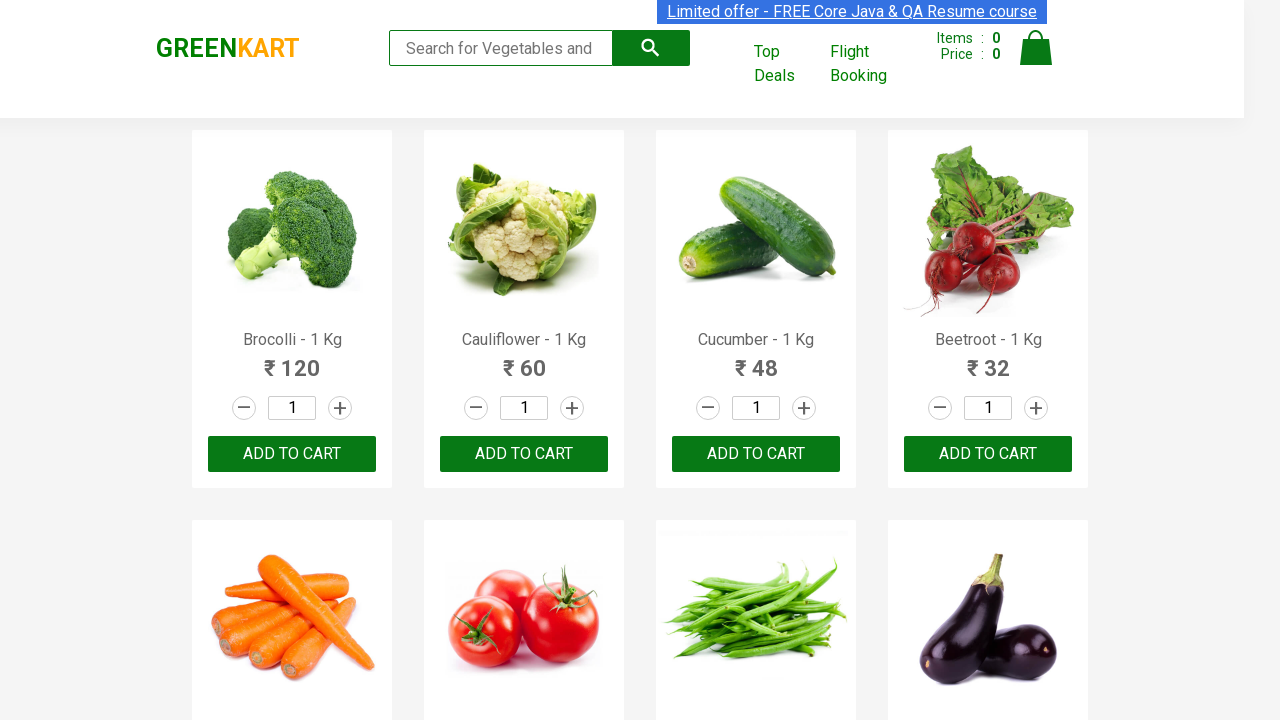

Retrieved all product elements
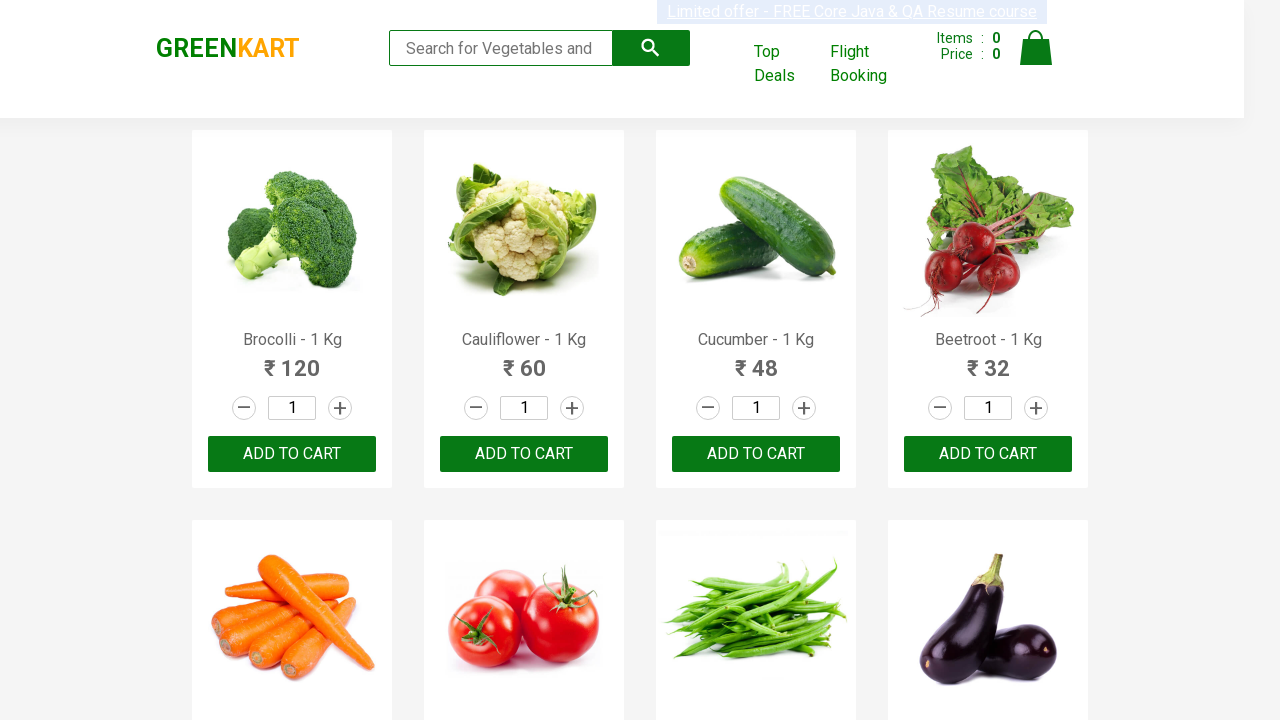

Added Brocolli to cart at (292, 454) on xpath=//div[@class='product-action']/button >> nth=0
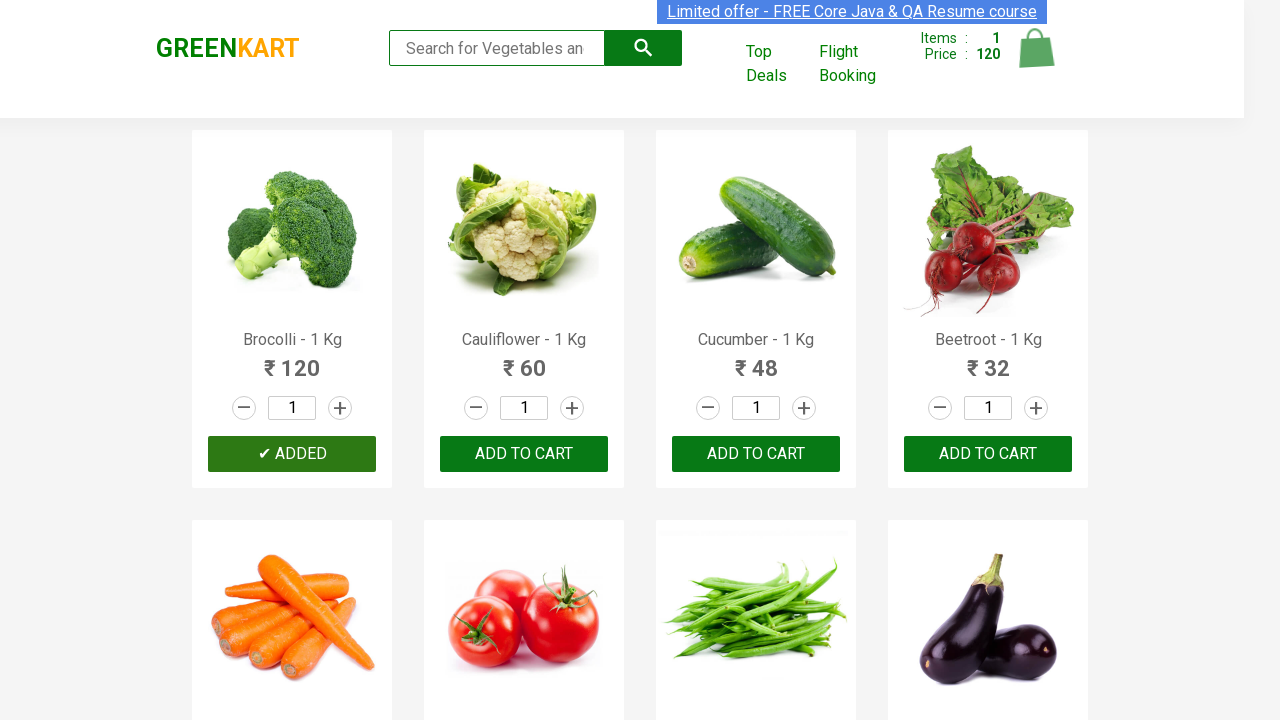

Added Cucumber to cart at (756, 454) on xpath=//div[@class='product-action']/button >> nth=2
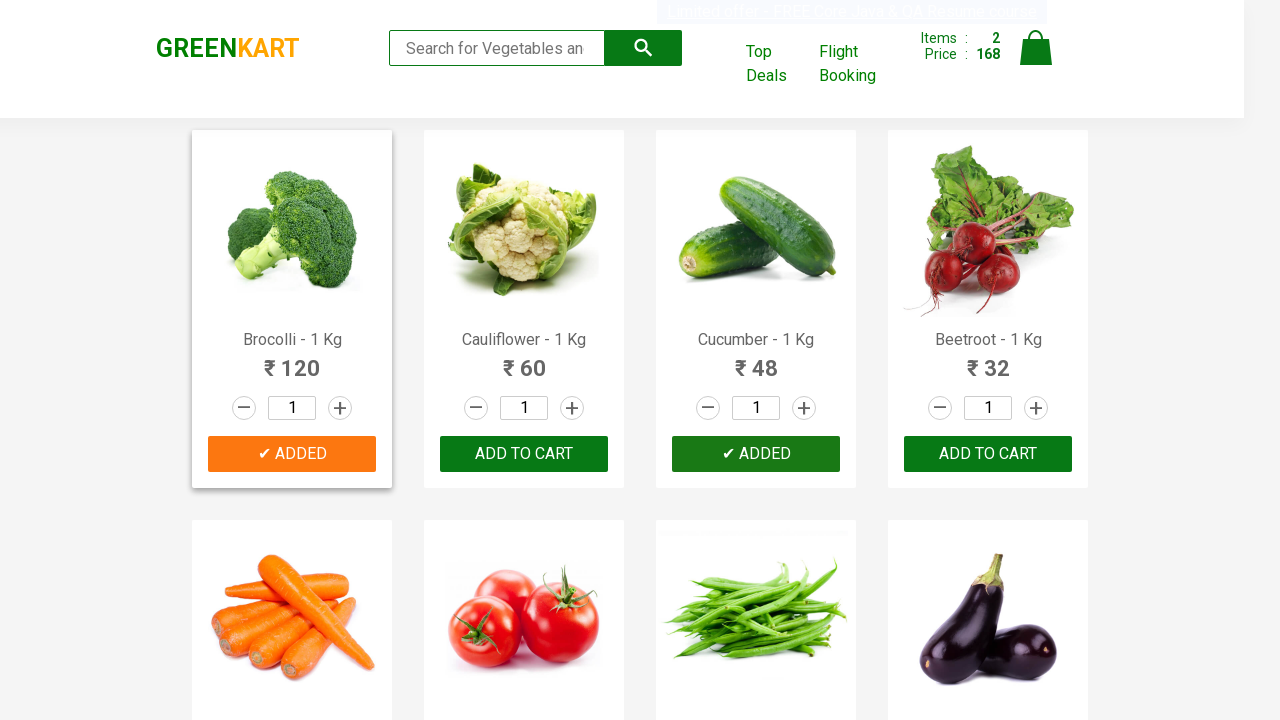

Added Beetroot to cart at (988, 454) on xpath=//div[@class='product-action']/button >> nth=3
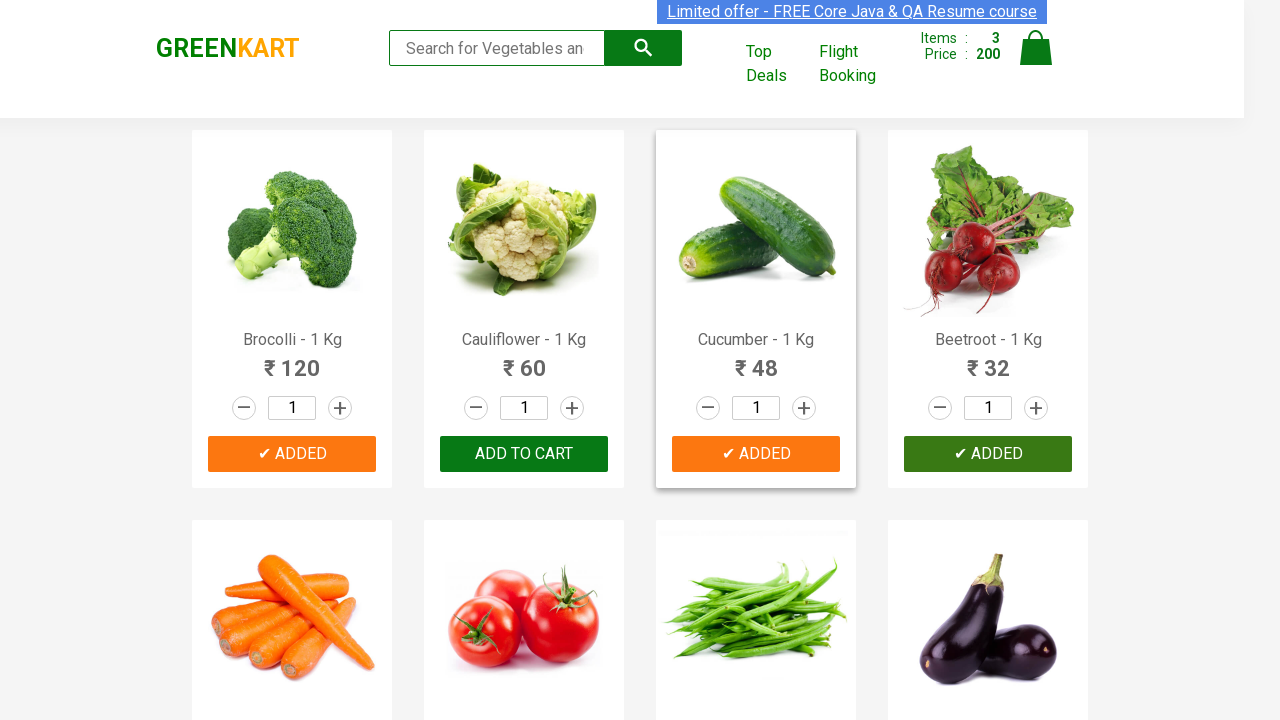

Clicked cart icon to open cart at (1036, 59) on .cart-icon
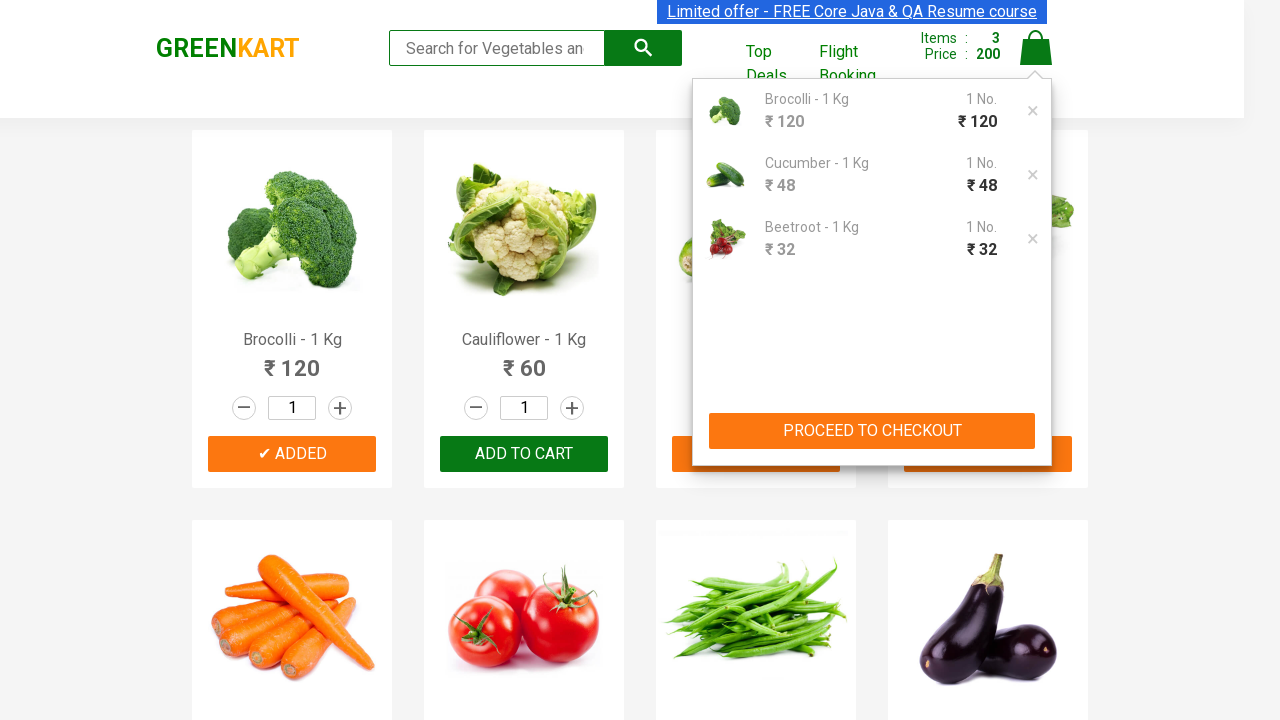

Waited for cart to fully load
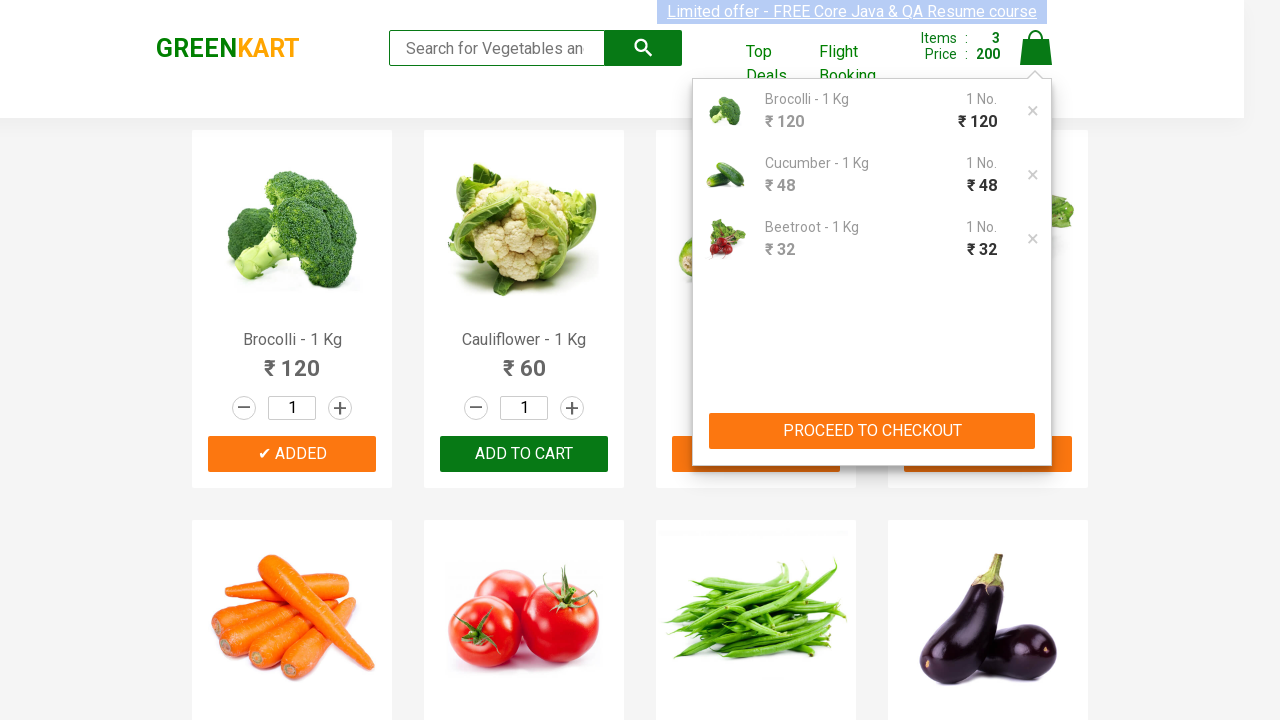

Clicked PROCEED TO CHECKOUT button at (872, 431) on xpath=//button[text()='PROCEED TO CHECKOUT']
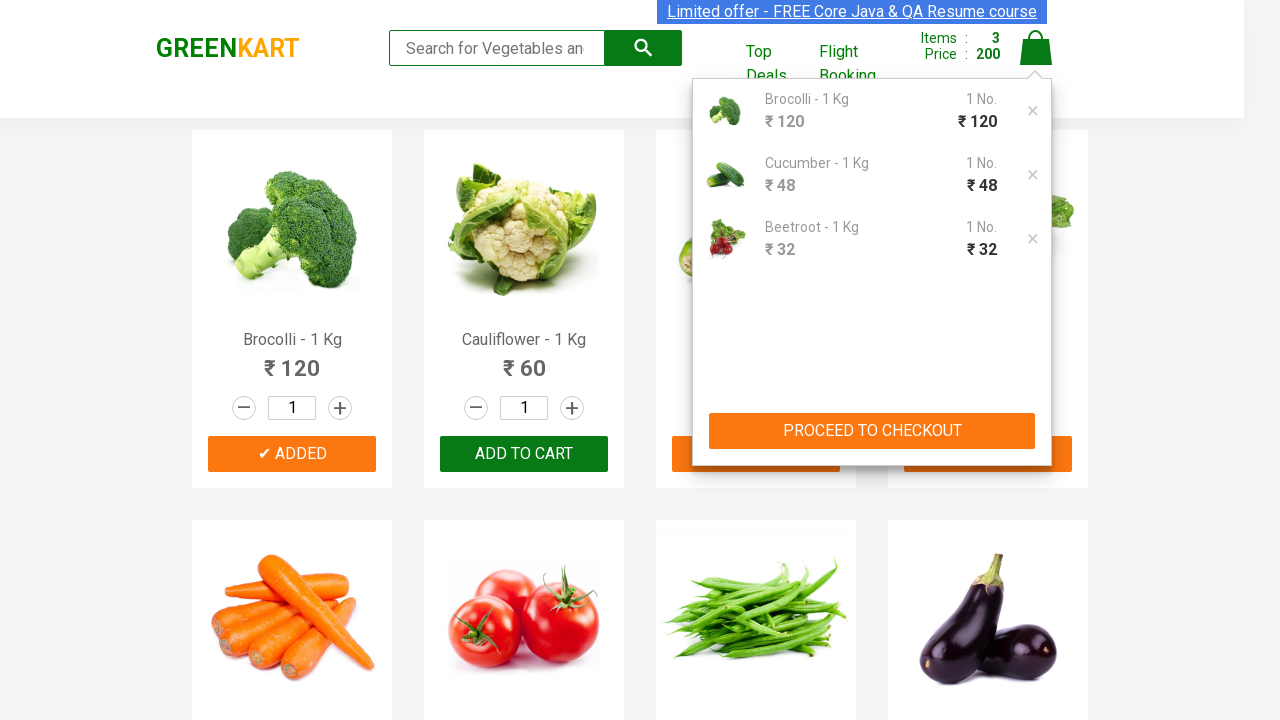

Entered promo code 'rahulshettyacademy' on .promoCode
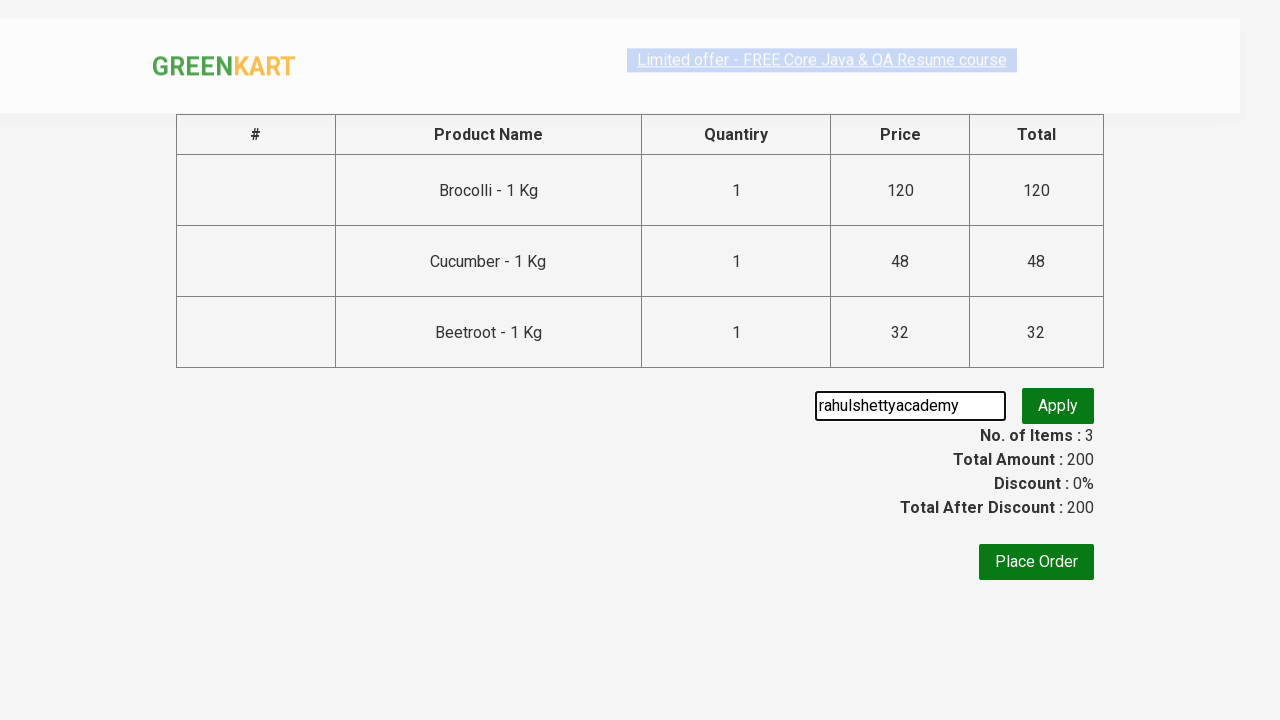

Clicked Apply button for promo code at (1058, 406) on .promoBtn
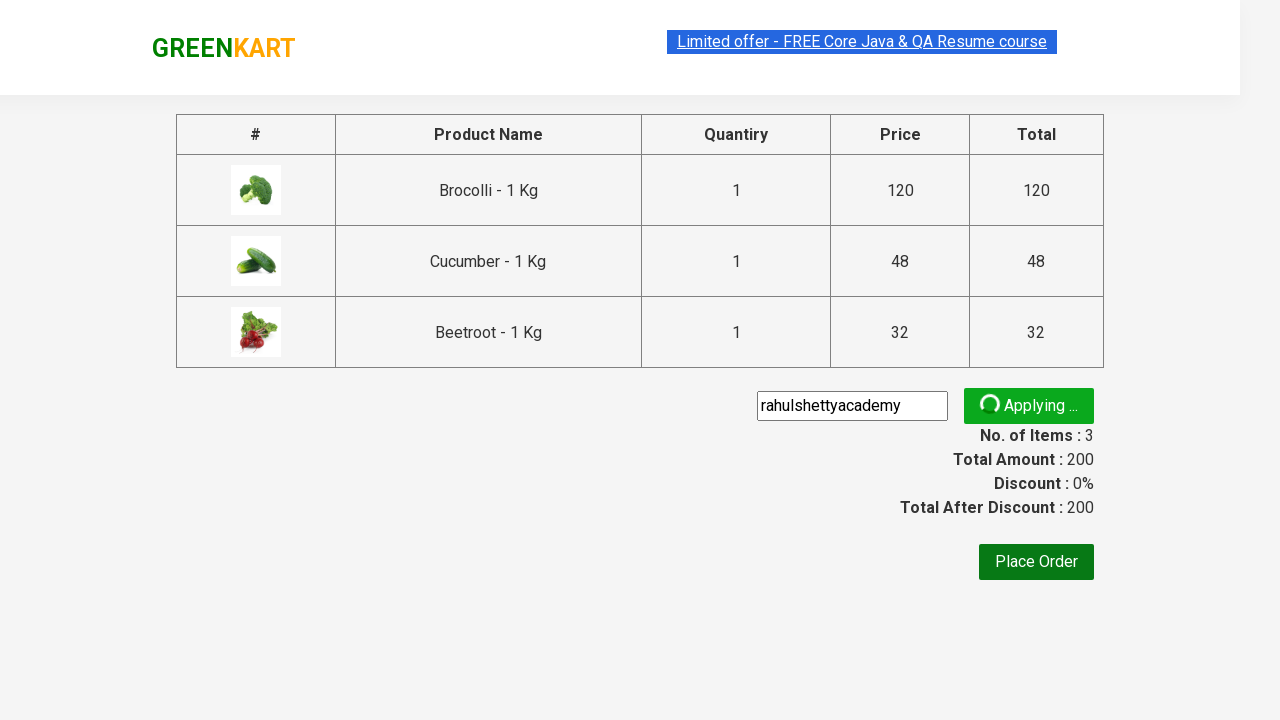

Promo code validation message appeared
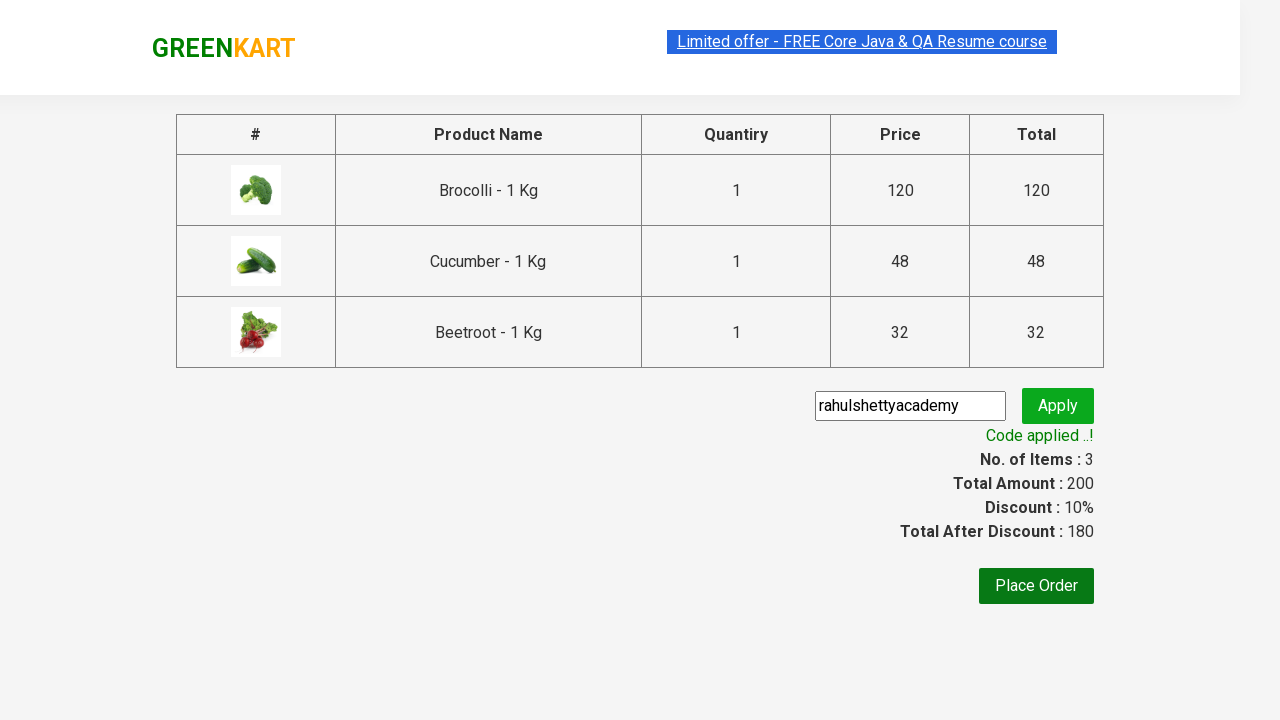

Clicked Place Order button at (1036, 586) on xpath=//button[text()='Place Order']
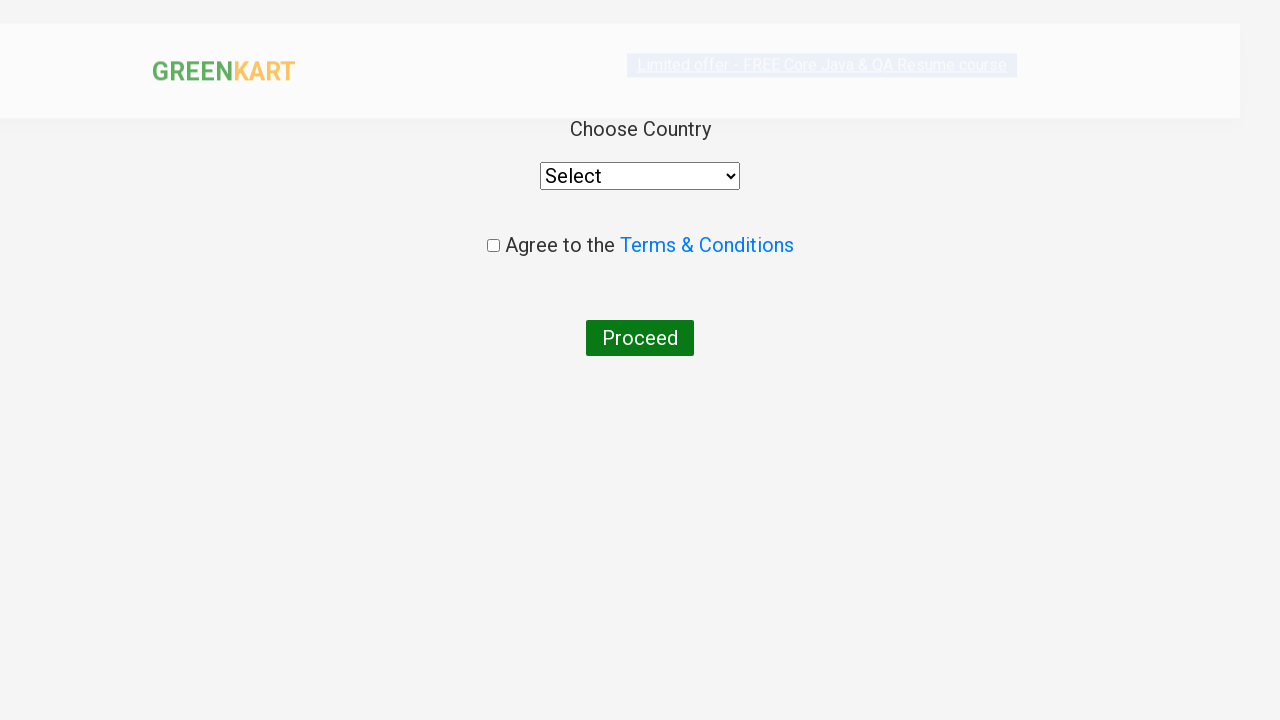

Checked agreement checkbox at (493, 246) on .chkAgree
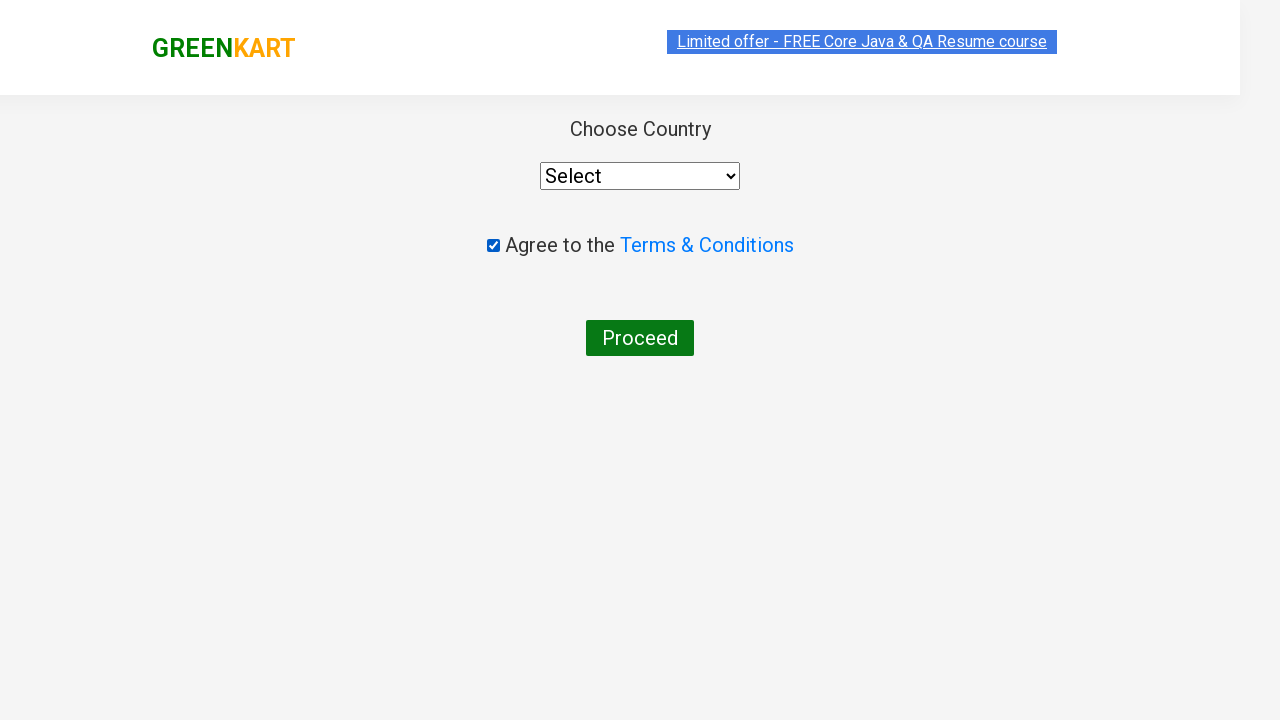

Clicked final Proceed button to complete order at (640, 338) on xpath=//button[text()='Proceed']
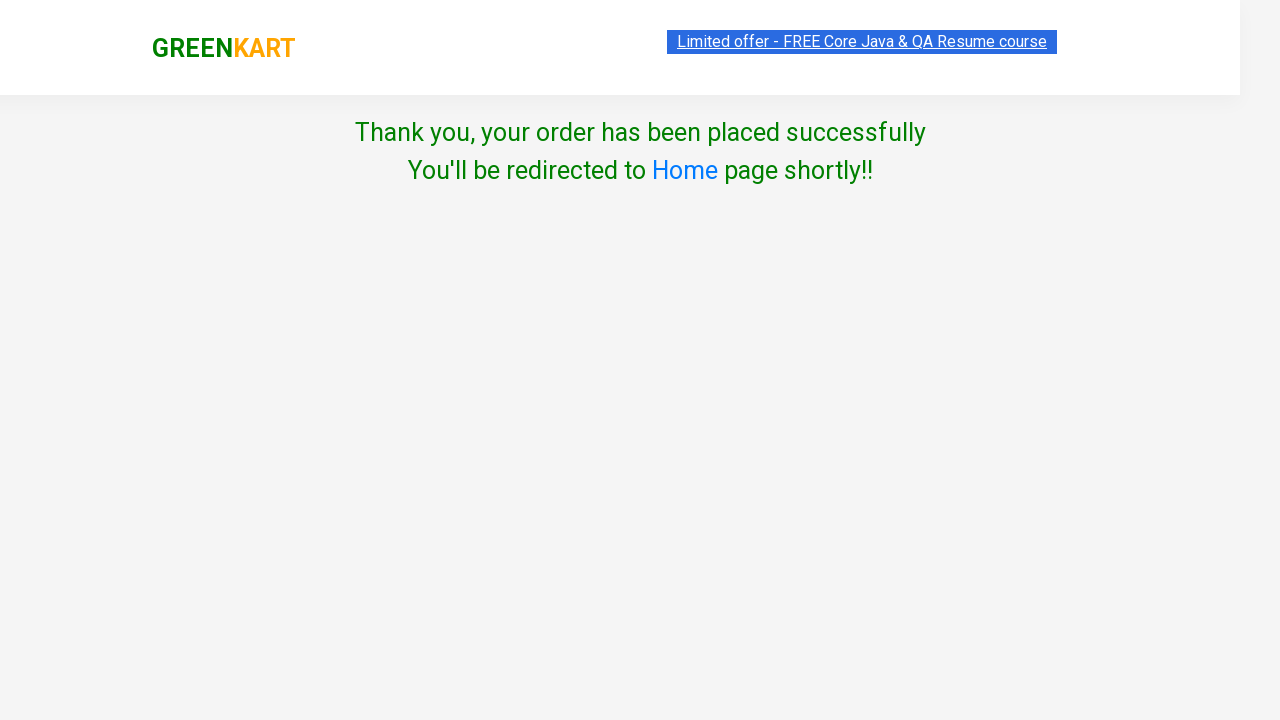

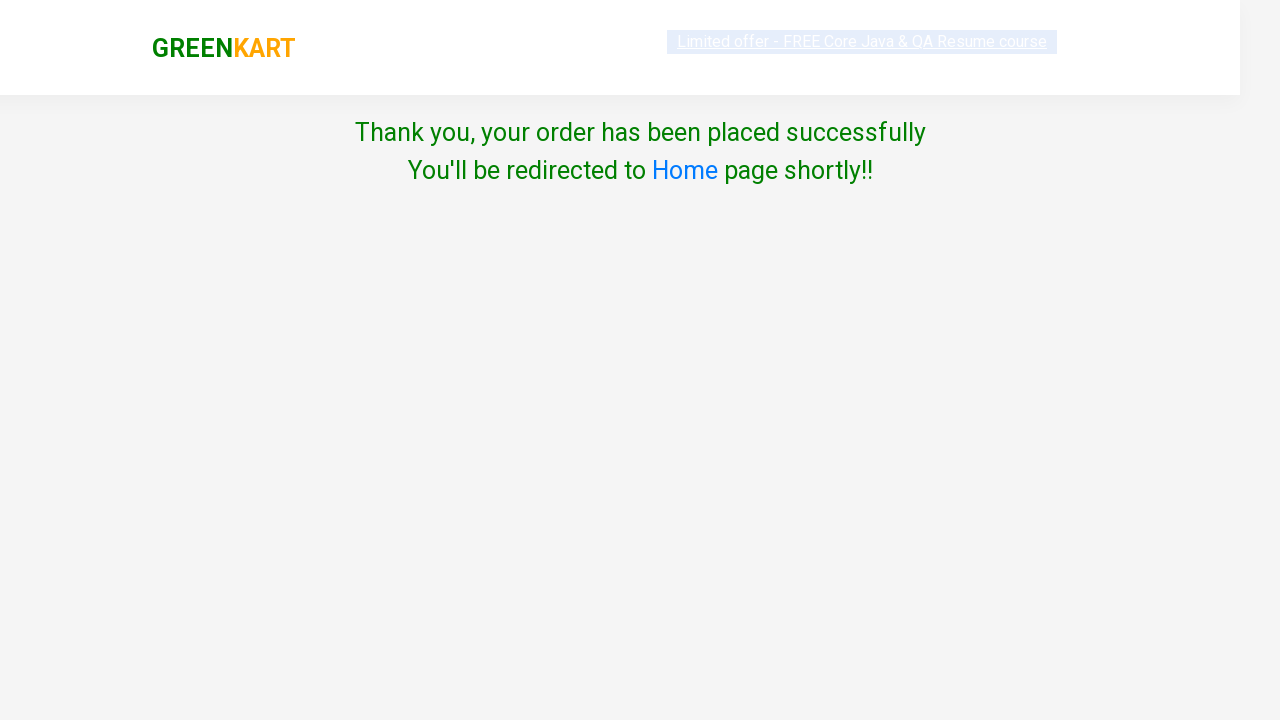